Tests that new todo items are appended to the bottom of the list by creating 3 items

Starting URL: https://demo.playwright.dev/todomvc

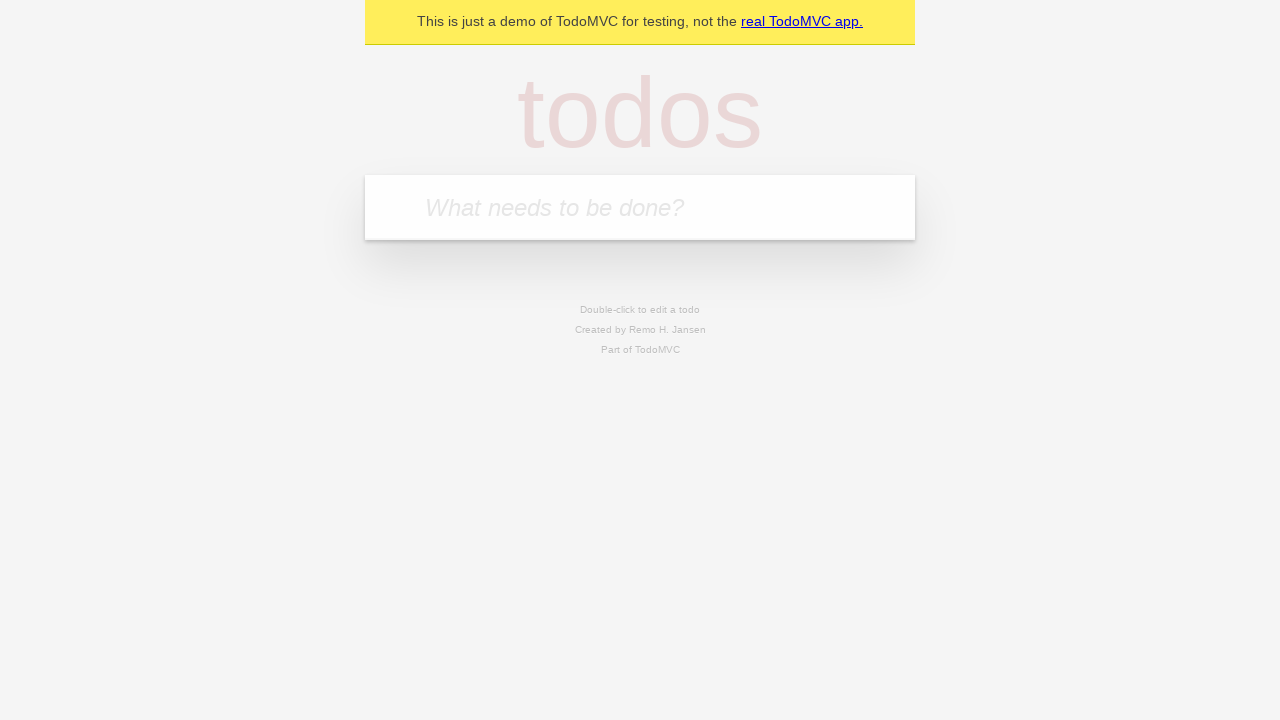

Filled new todo input with 'buy some cheese' on .new-todo
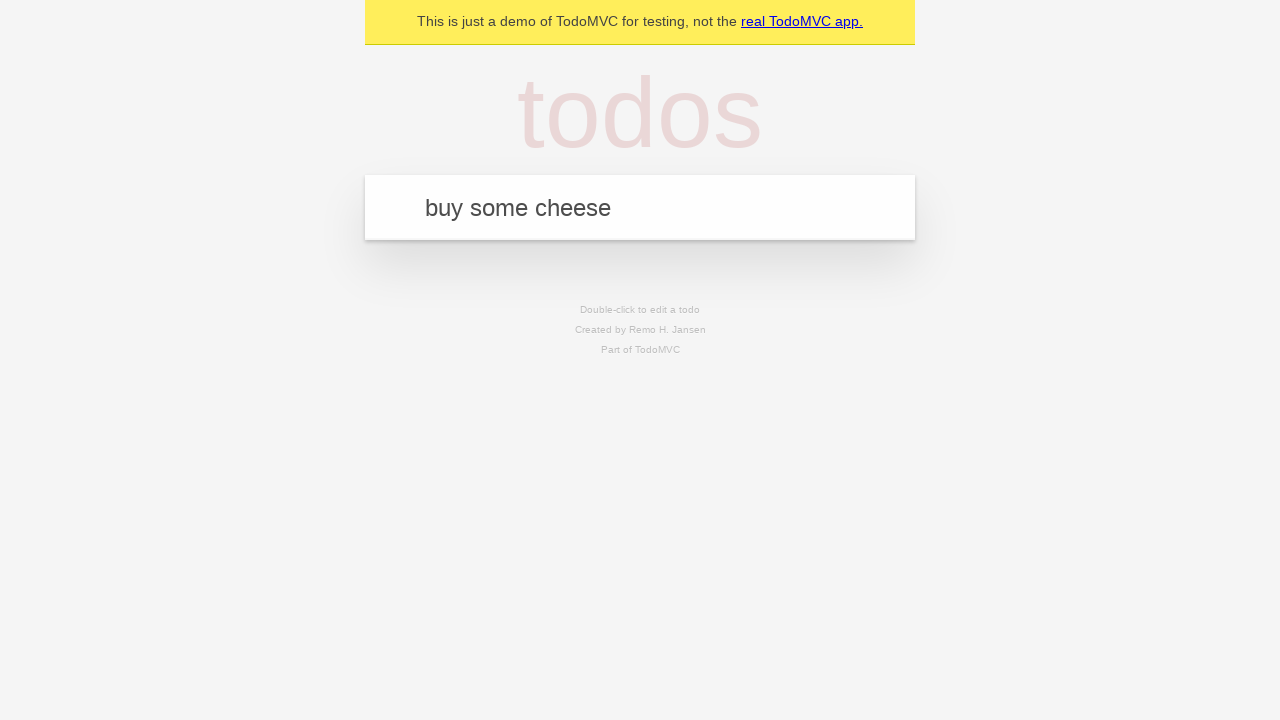

Pressed Enter to create first todo item on .new-todo
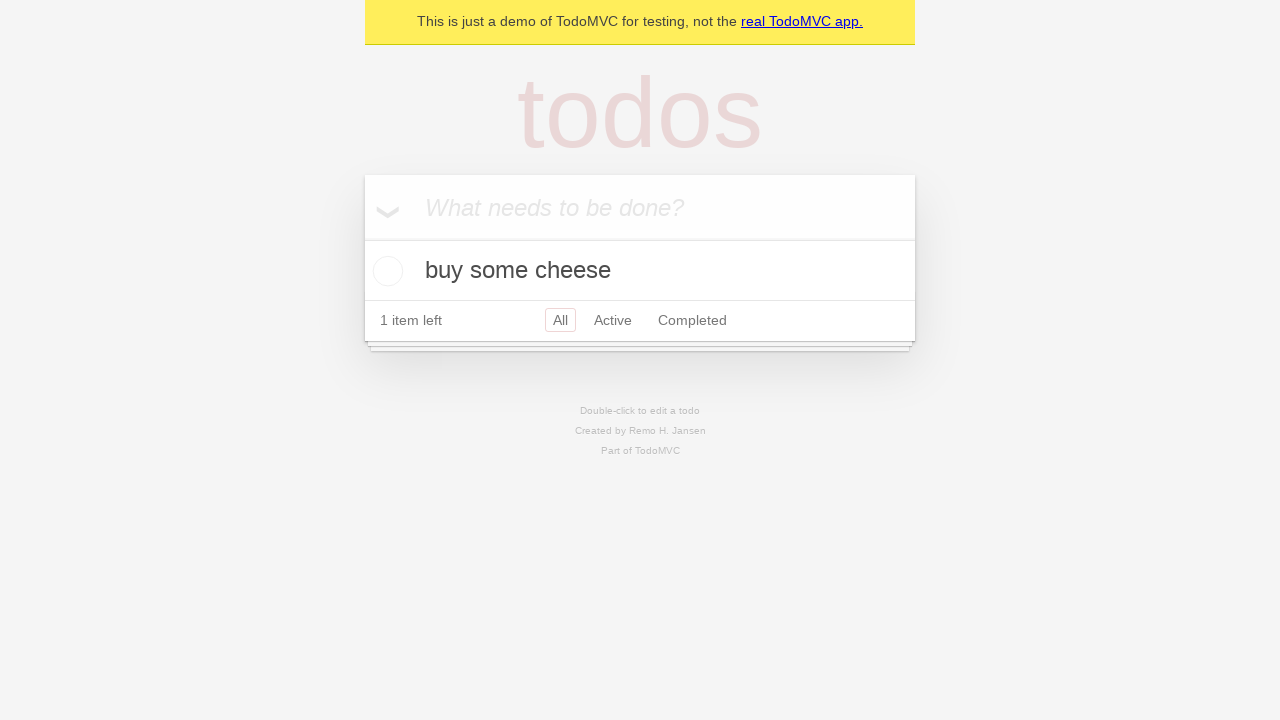

Filled new todo input with 'feed the cat' on .new-todo
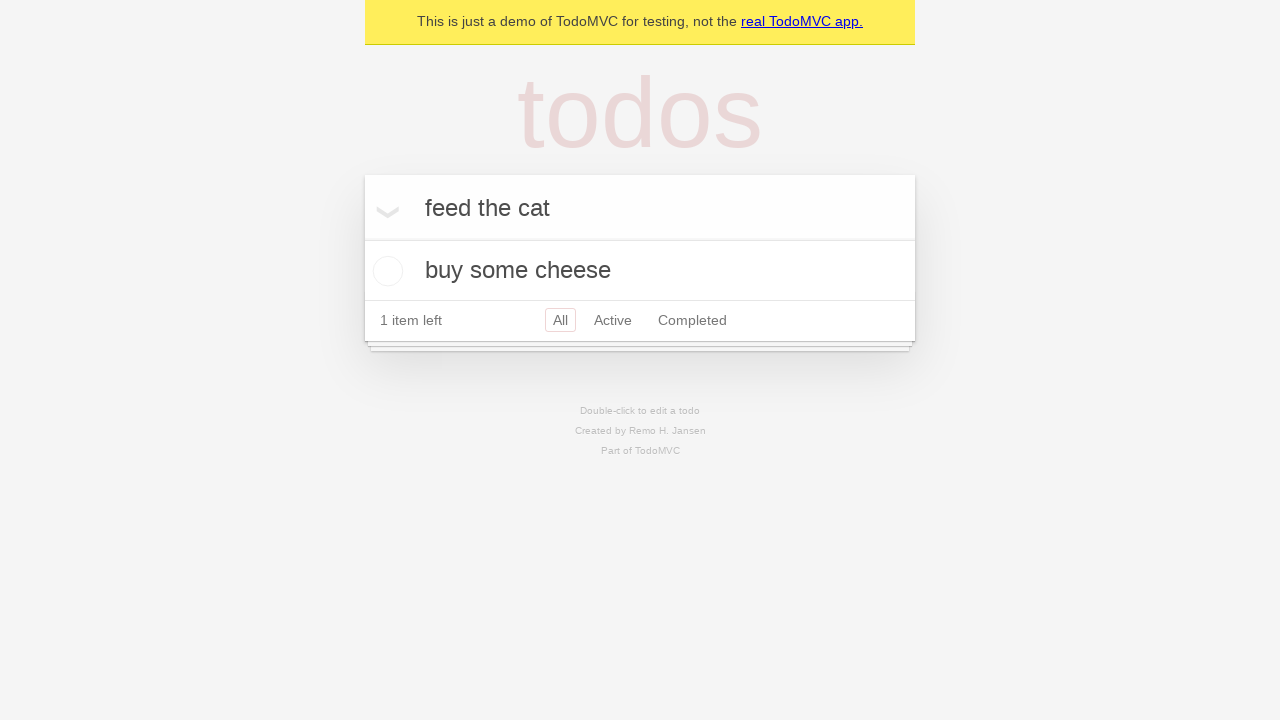

Pressed Enter to create second todo item on .new-todo
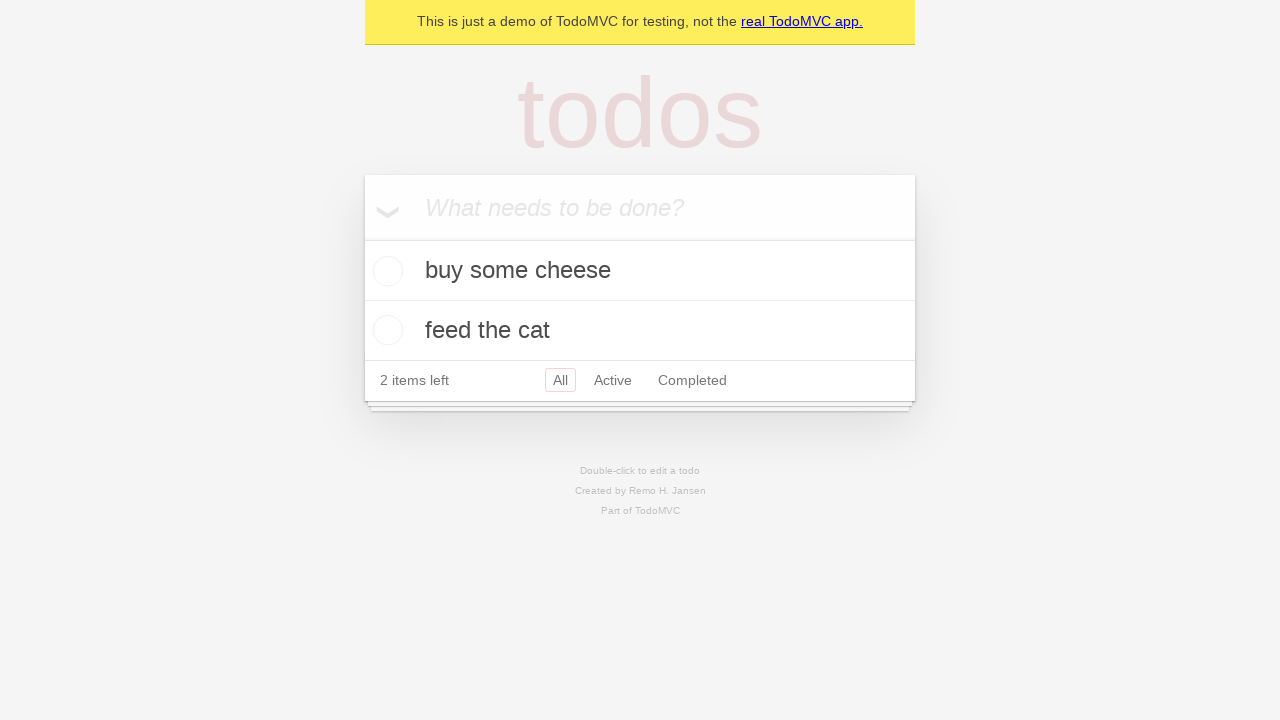

Filled new todo input with 'book a doctors appointment' on .new-todo
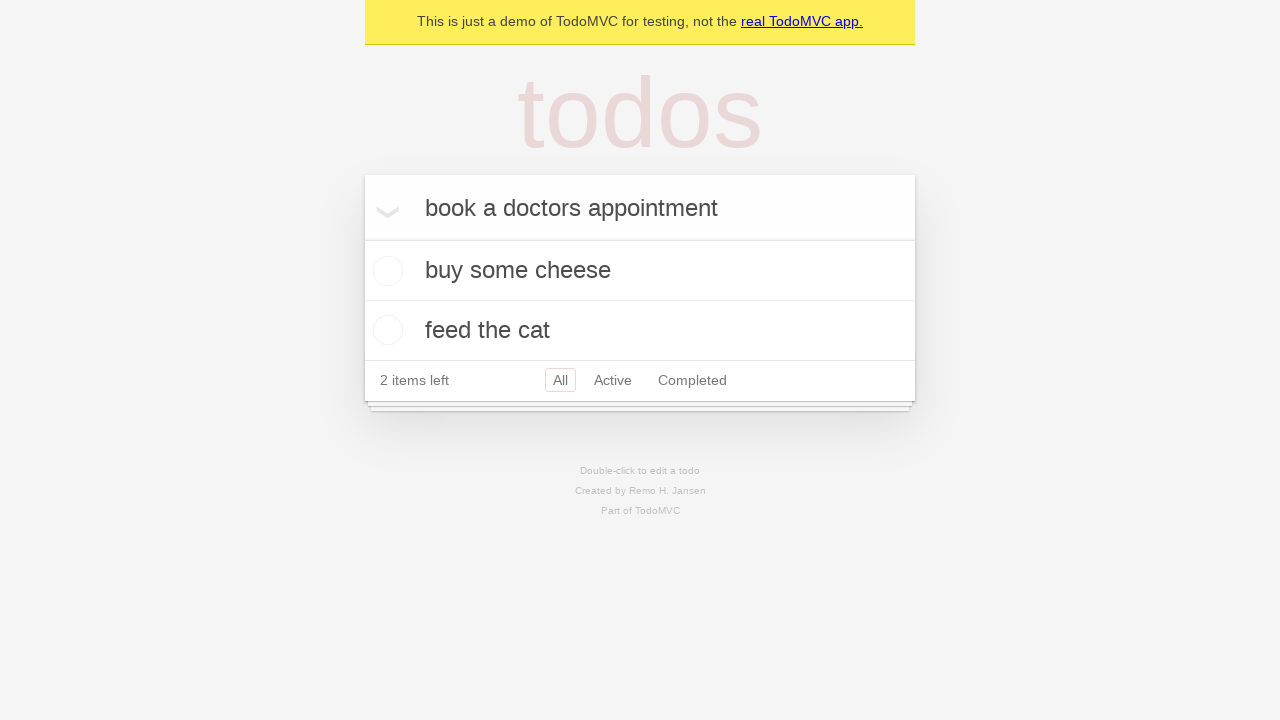

Pressed Enter to create third todo item on .new-todo
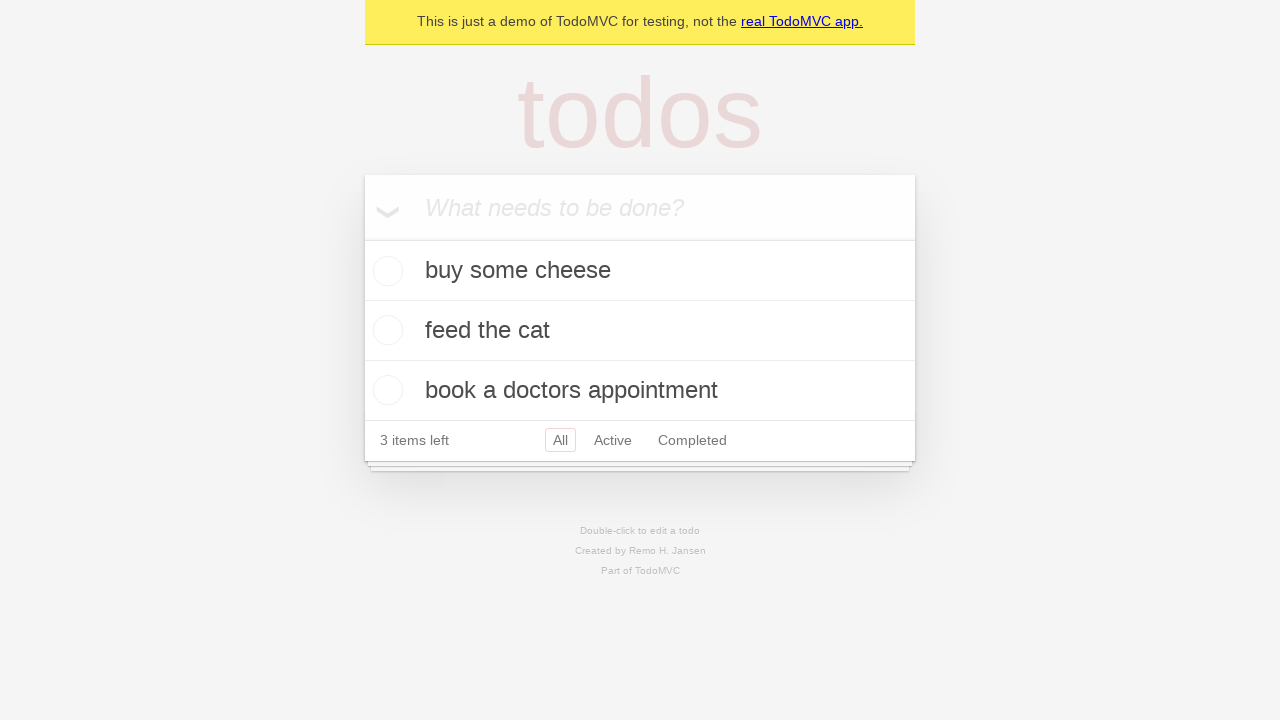

Waited for todo counter to appear, confirming all items added to list
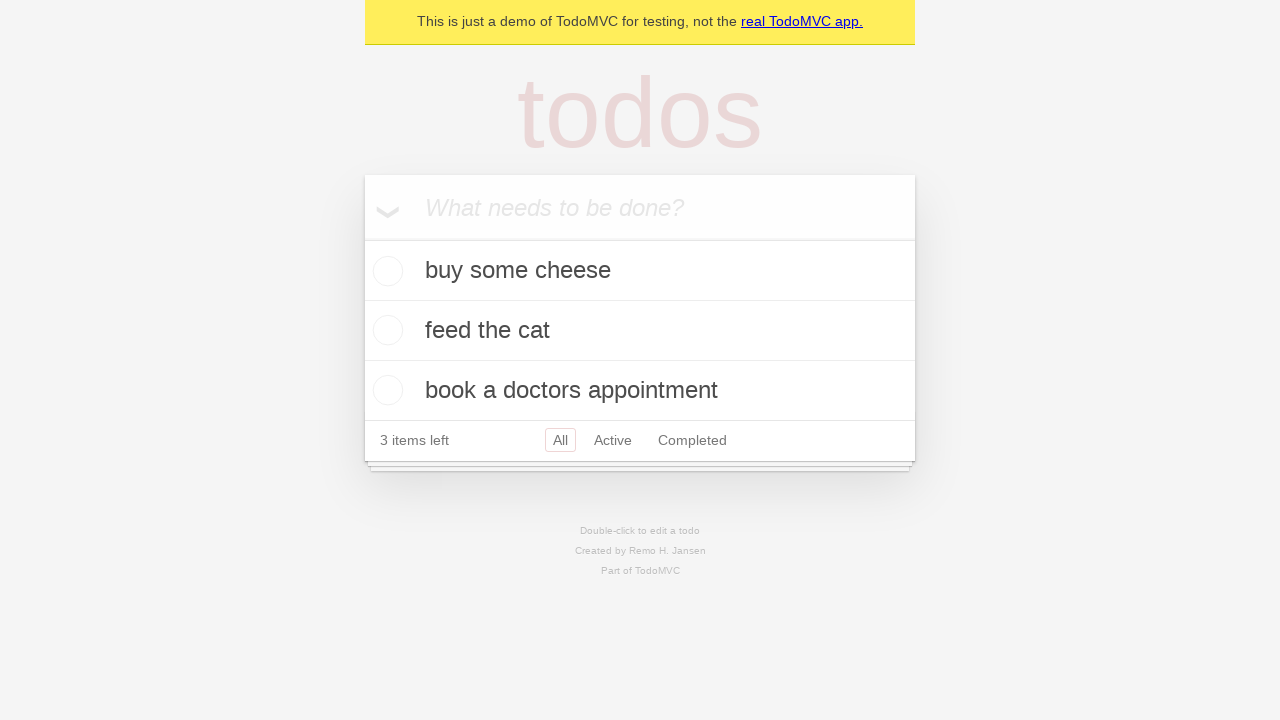

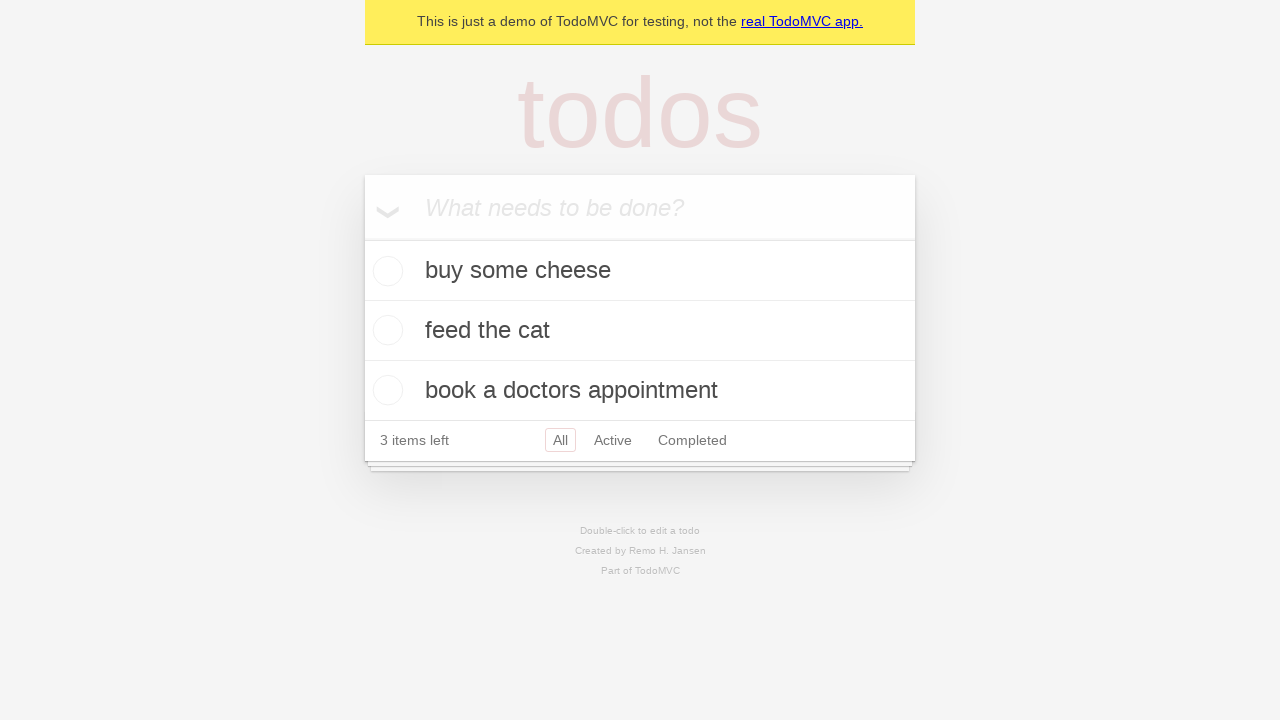